Tests show/hide functionality for a text field and then navigates to another page to test search functionality with product filtering

Starting URL: https://rahulshettyacademy.com/AutomationPractice/

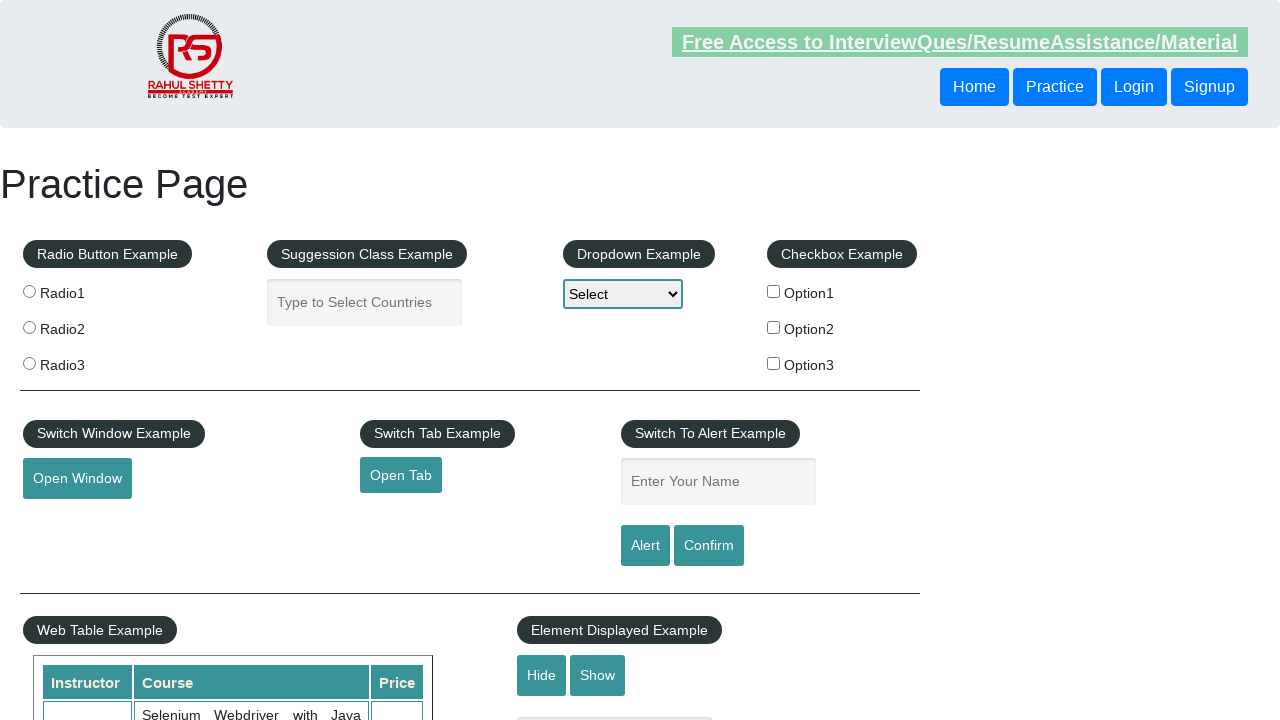

Text field '#displayed-text' is visible
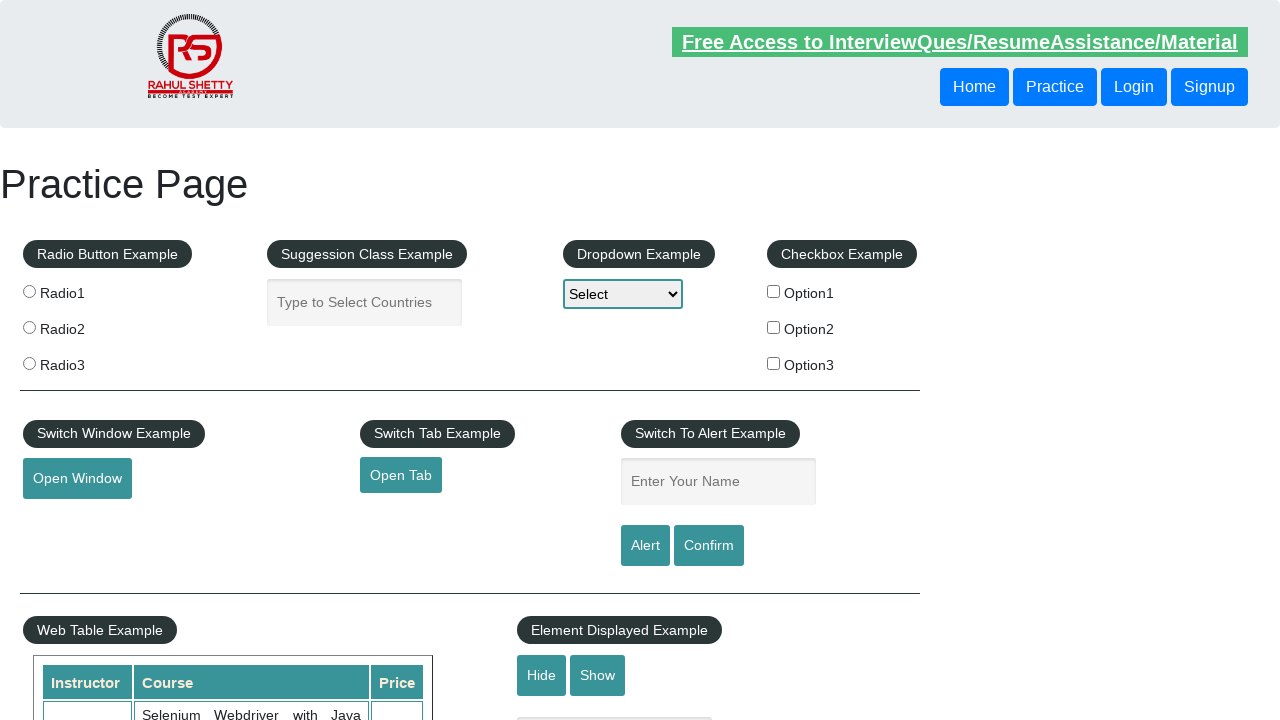

Clicked hide button to hide the text field at (542, 675) on #hide-textbox
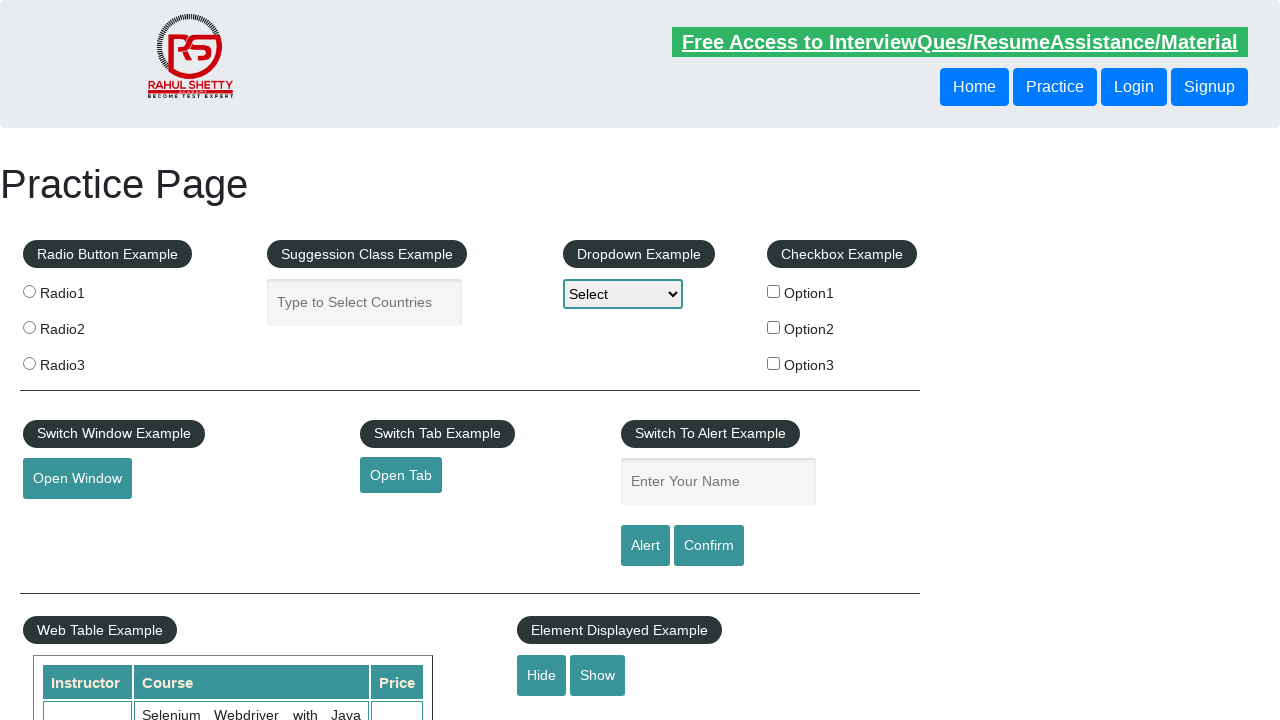

Text field is now hidden
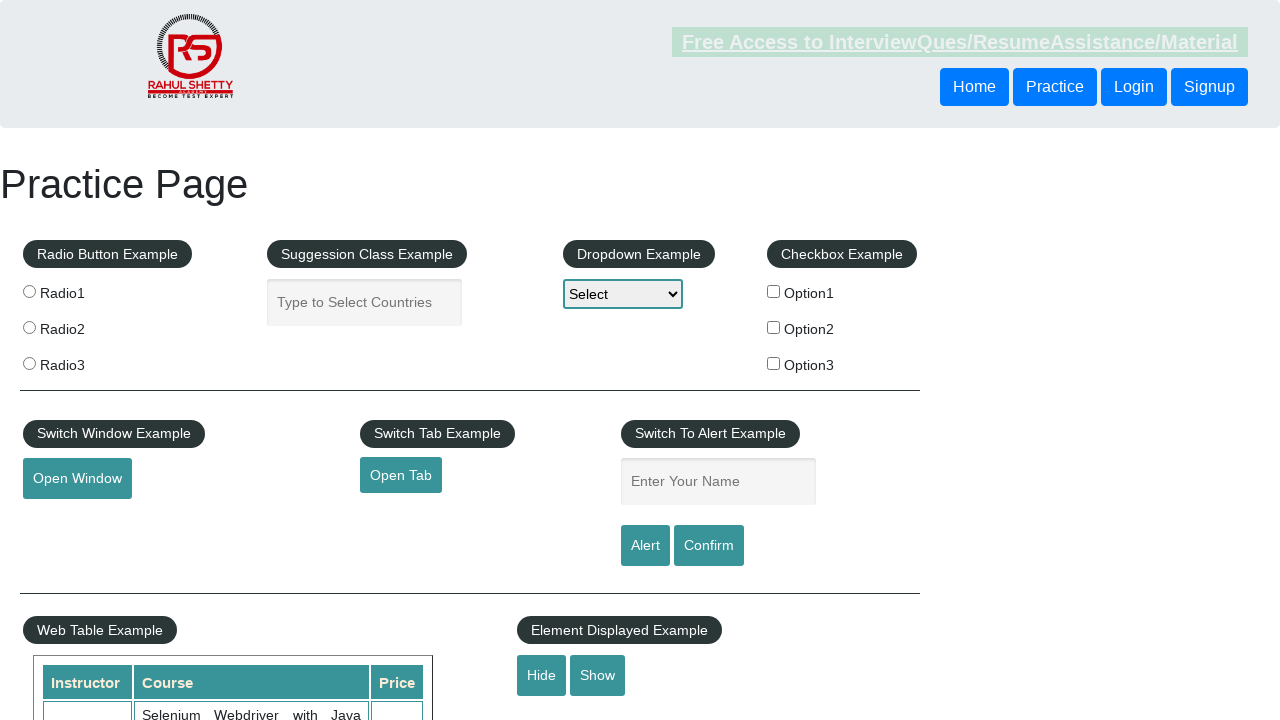

Clicked show button to display the text field again at (598, 675) on #show-textbox
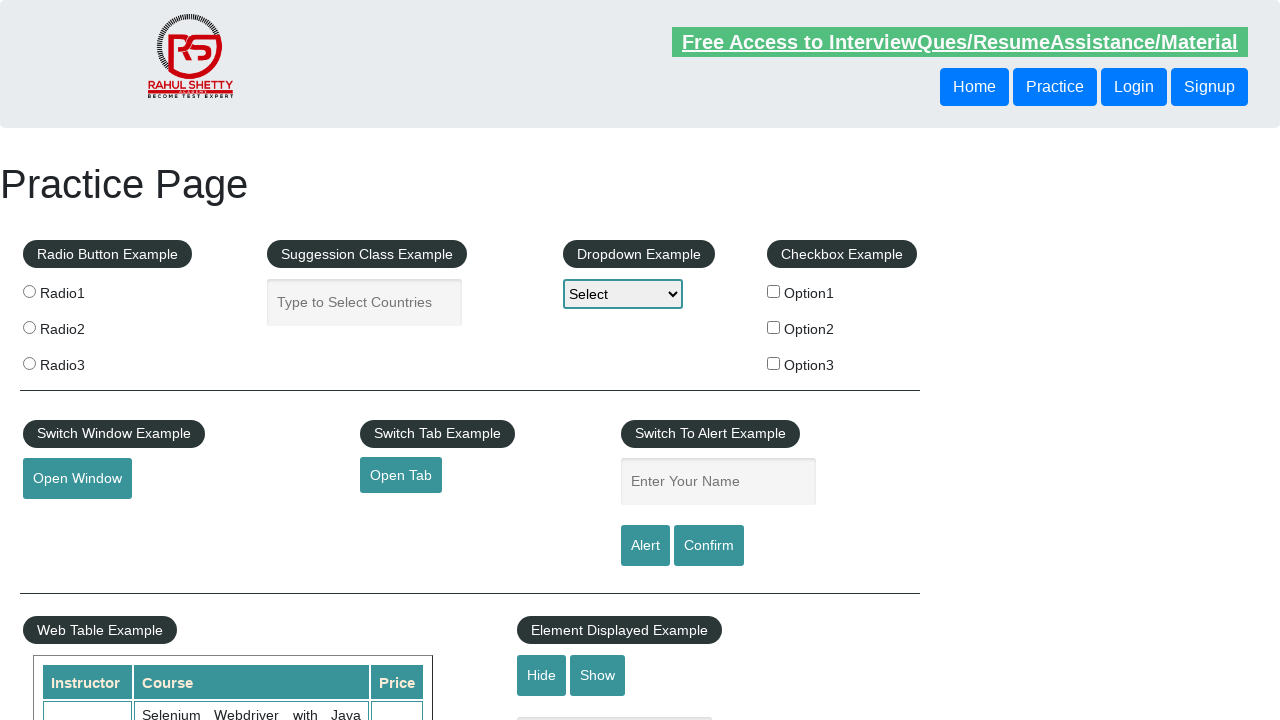

Text field is visible again
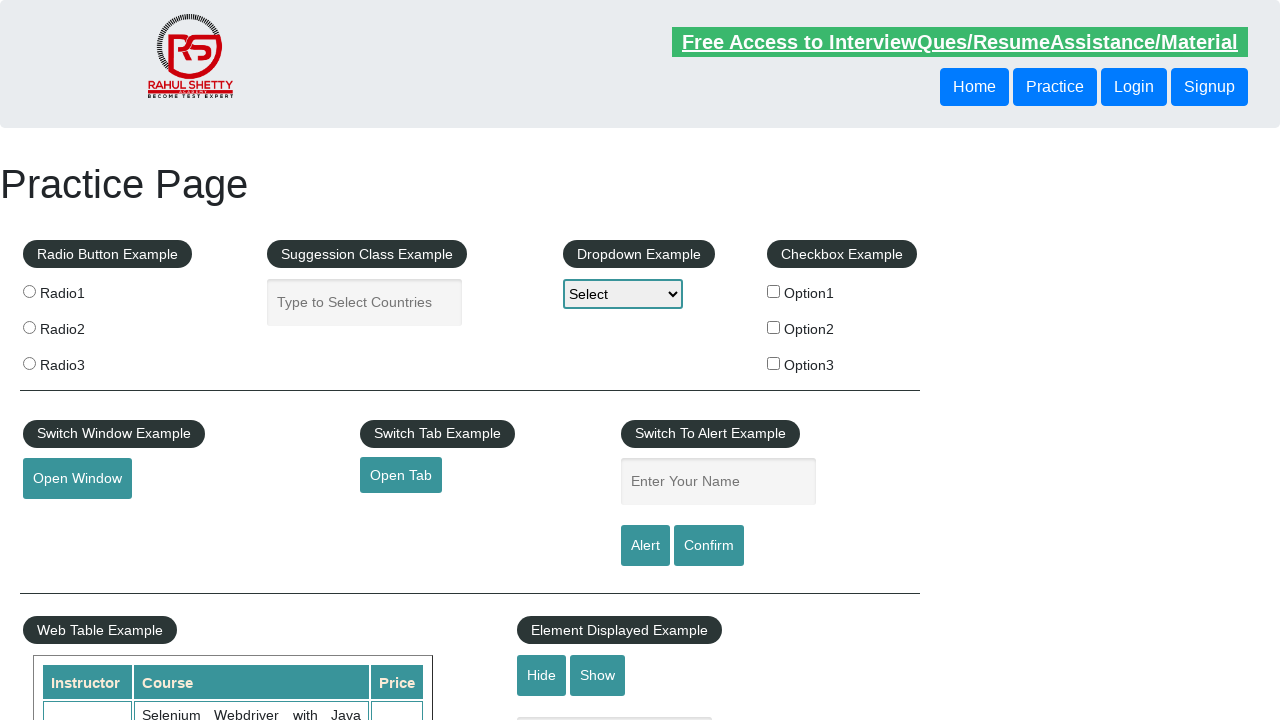

Navigated to product search page at https://rahulshettyacademy.com/seleniumPractise/#/
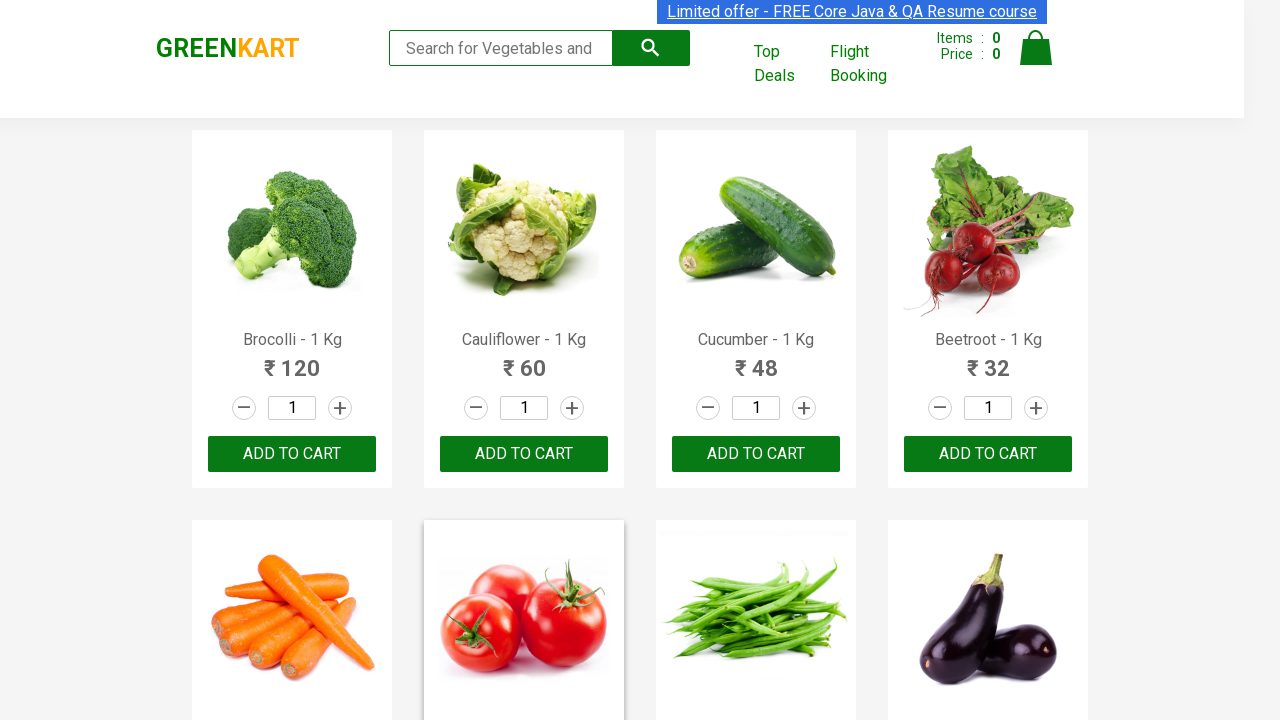

Entered search keyword 'ca' in search box on .search-keyword
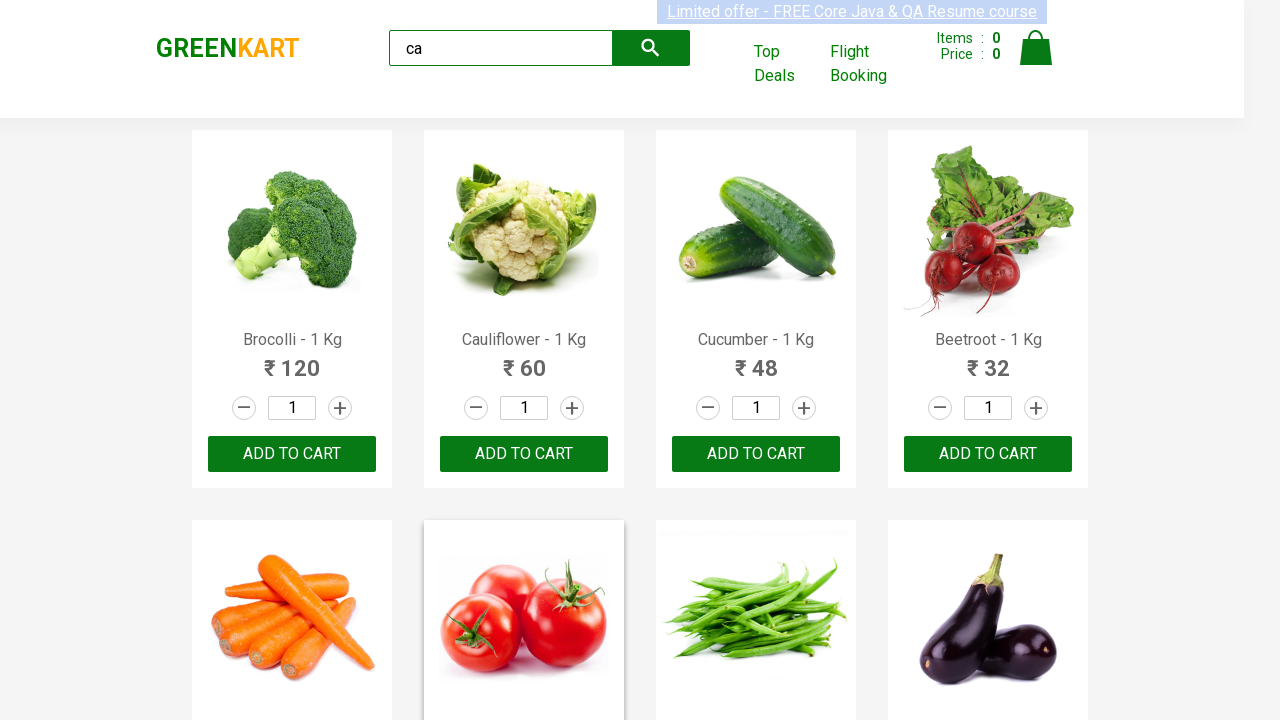

Waited 2 seconds for products to load and filter
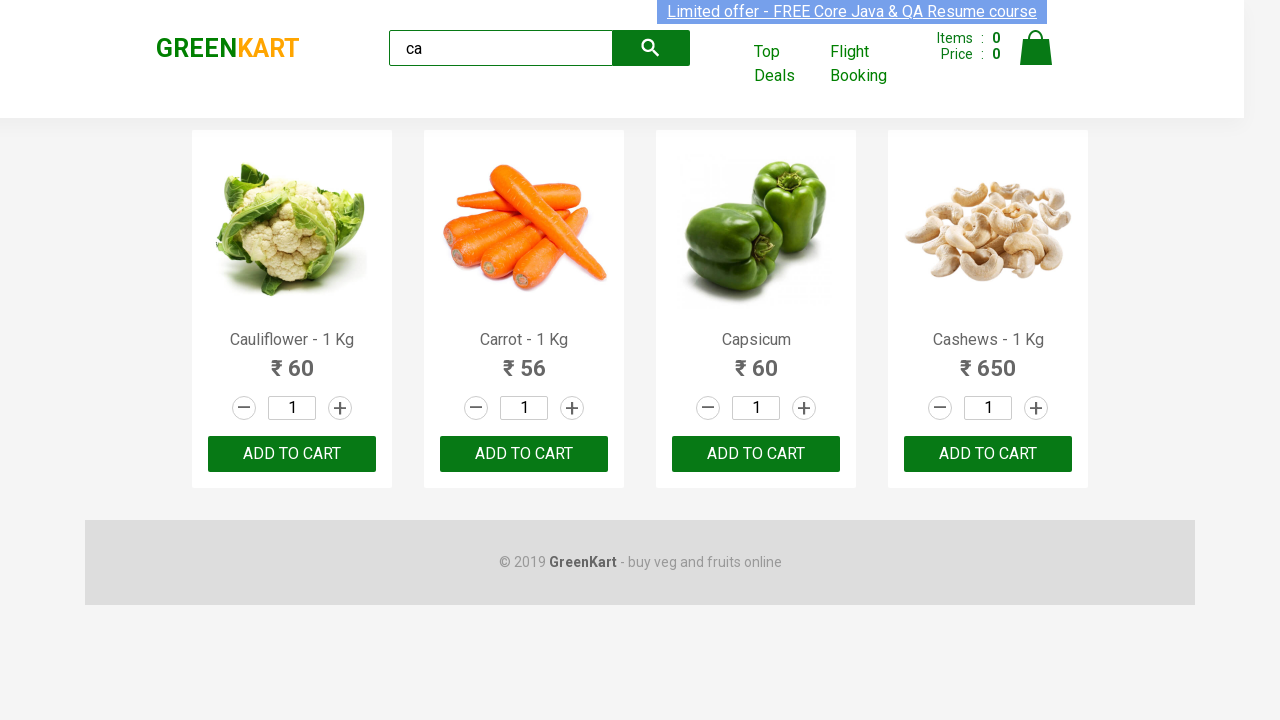

Filtered products are now displayed
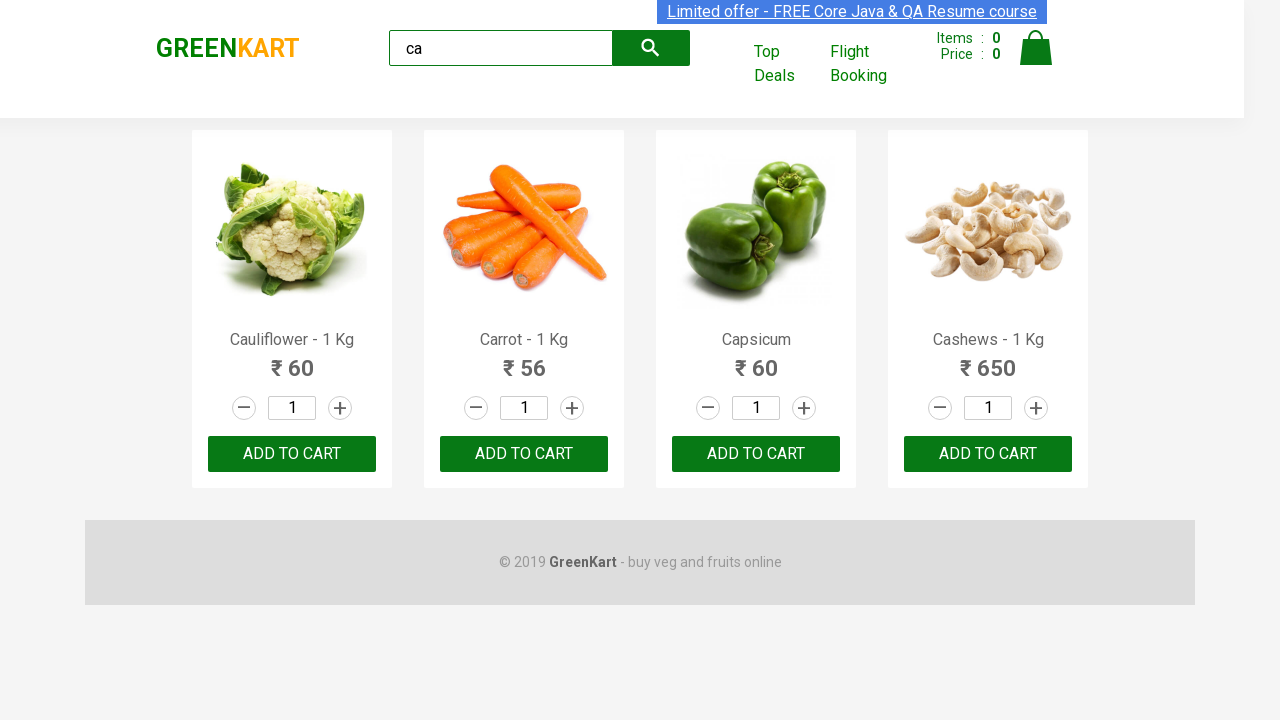

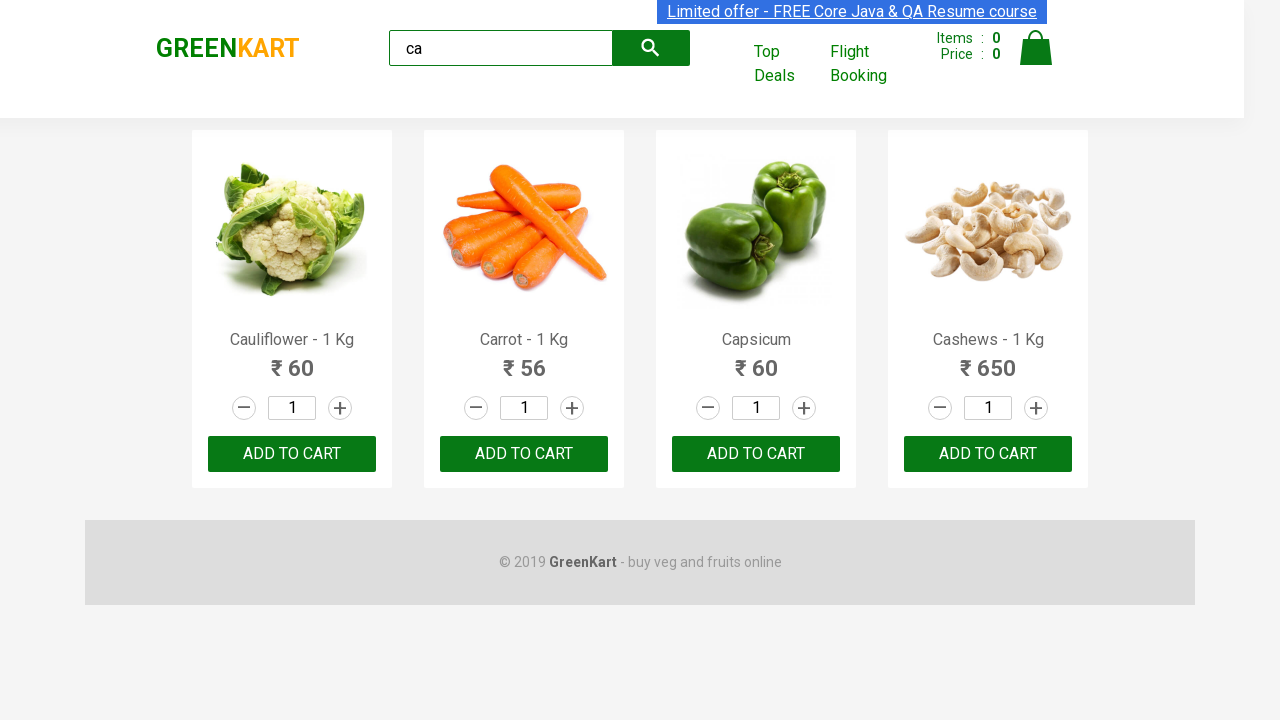